Tests e-commerce search and add-to-cart functionality by searching for products containing "ca", finding Cashews in the results, adding it to cart, and clicking the cart icon

Starting URL: https://rahulshettyacademy.com/seleniumPractise/#/

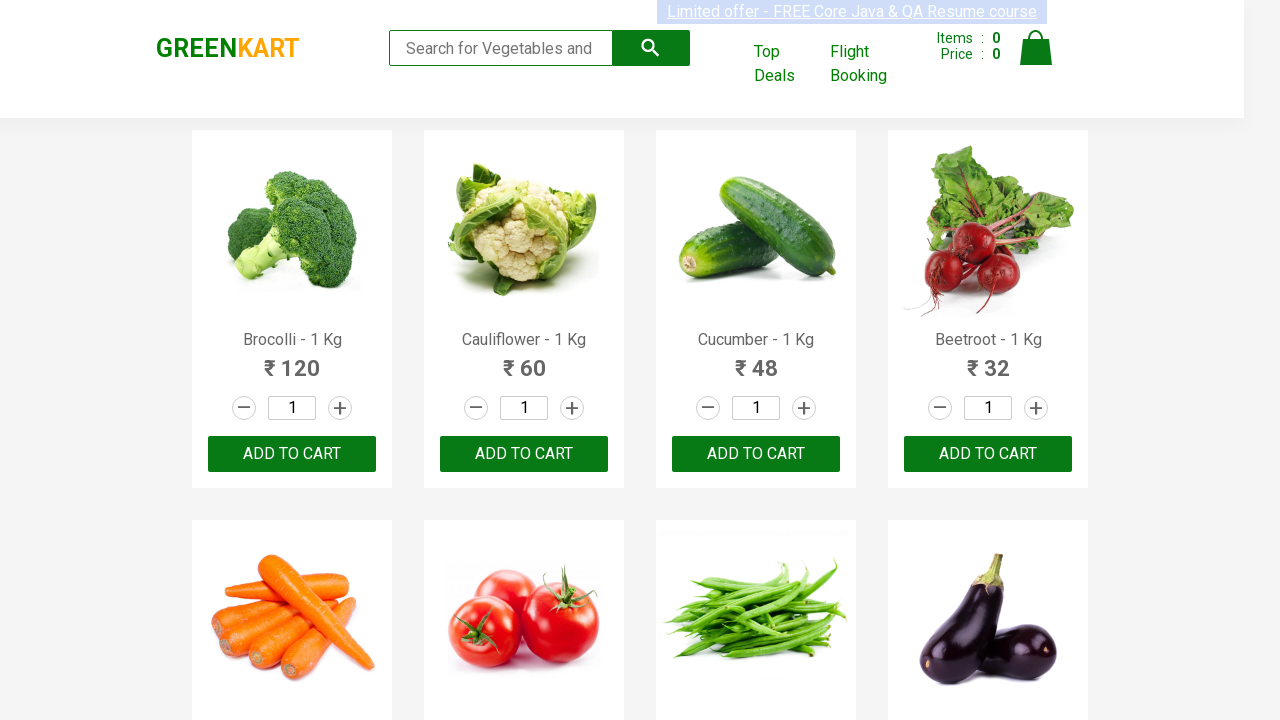

Filled search box with 'ca' on .search-keyword
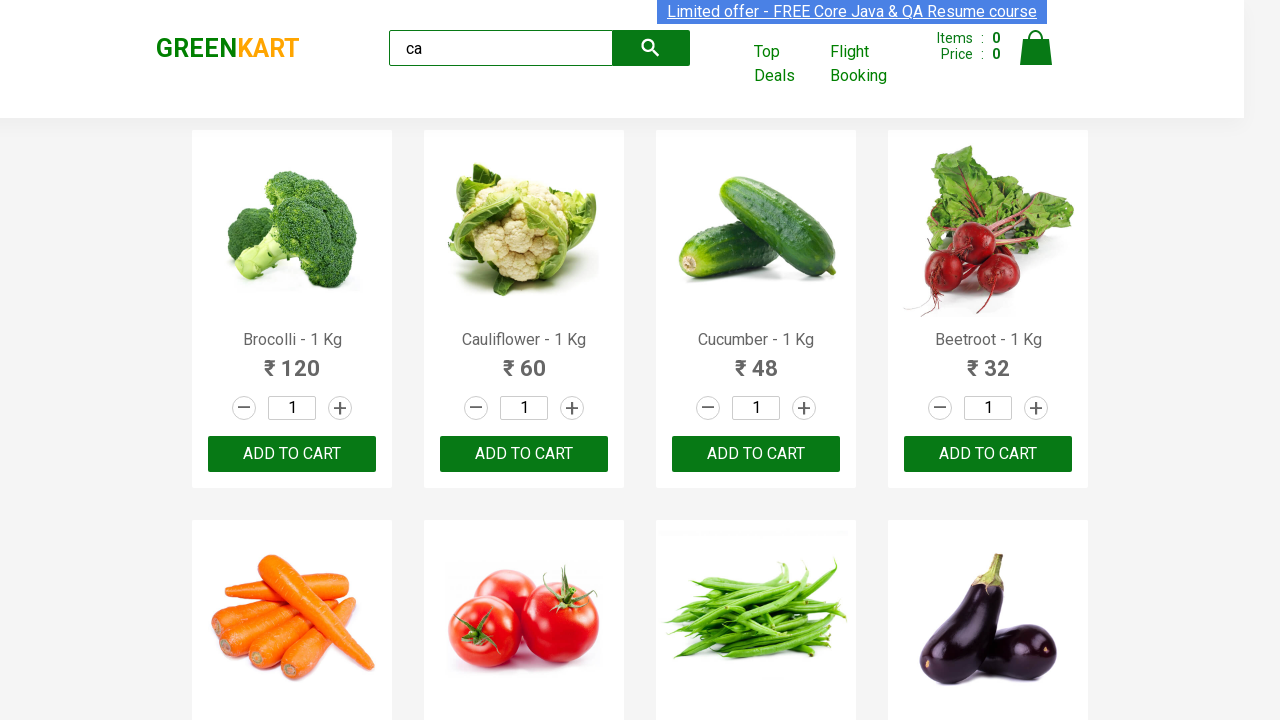

Waited 2 seconds for search results to load
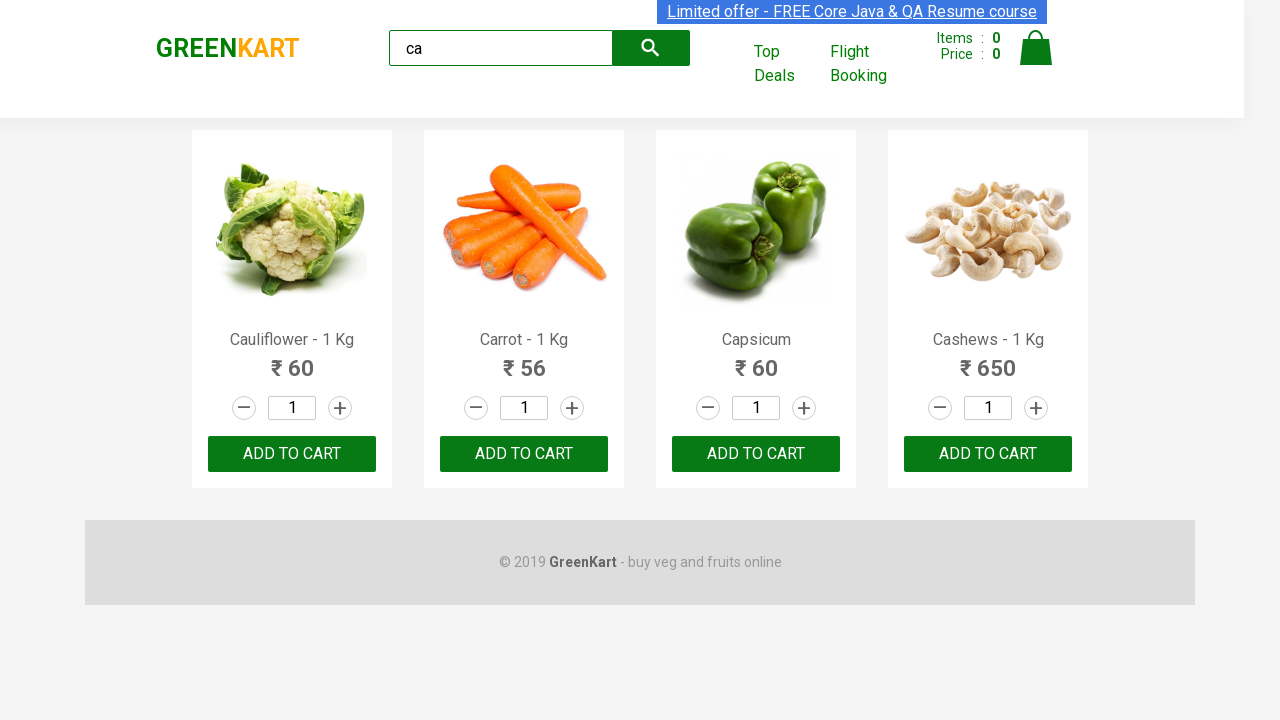

Retrieved all product elements from search results
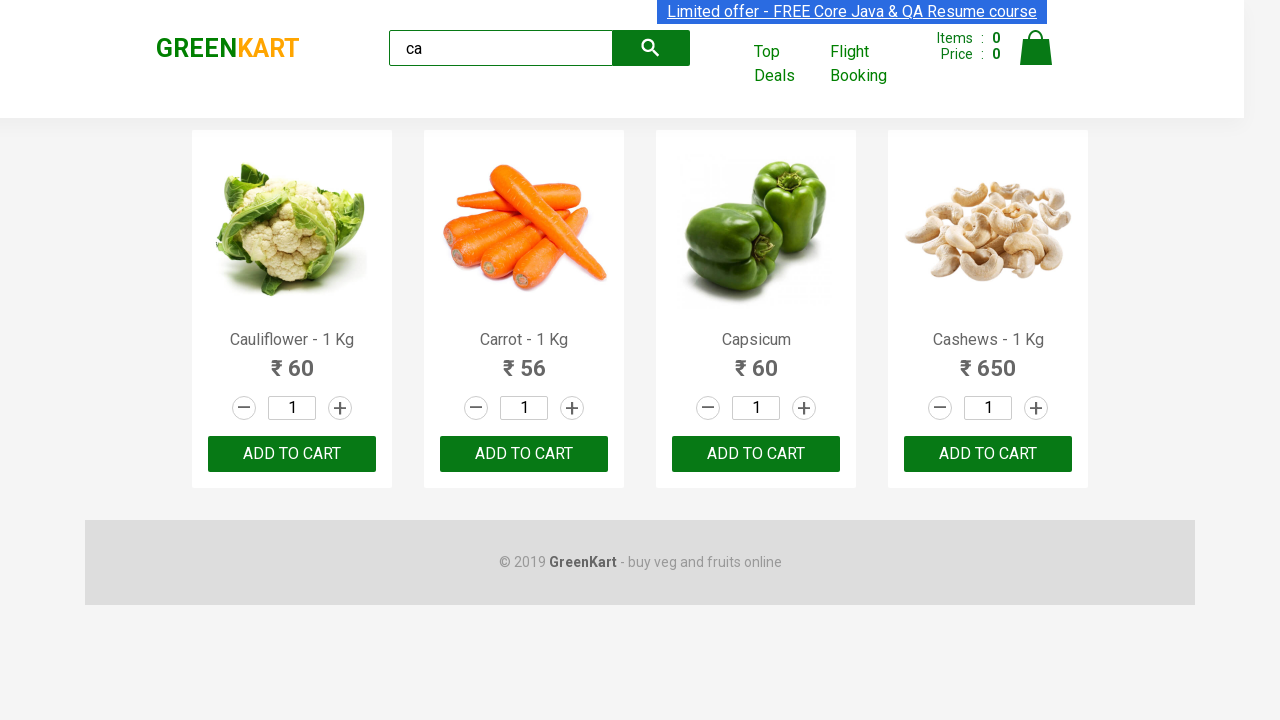

Retrieved product name: 'Cauliflower - 1 Kg'
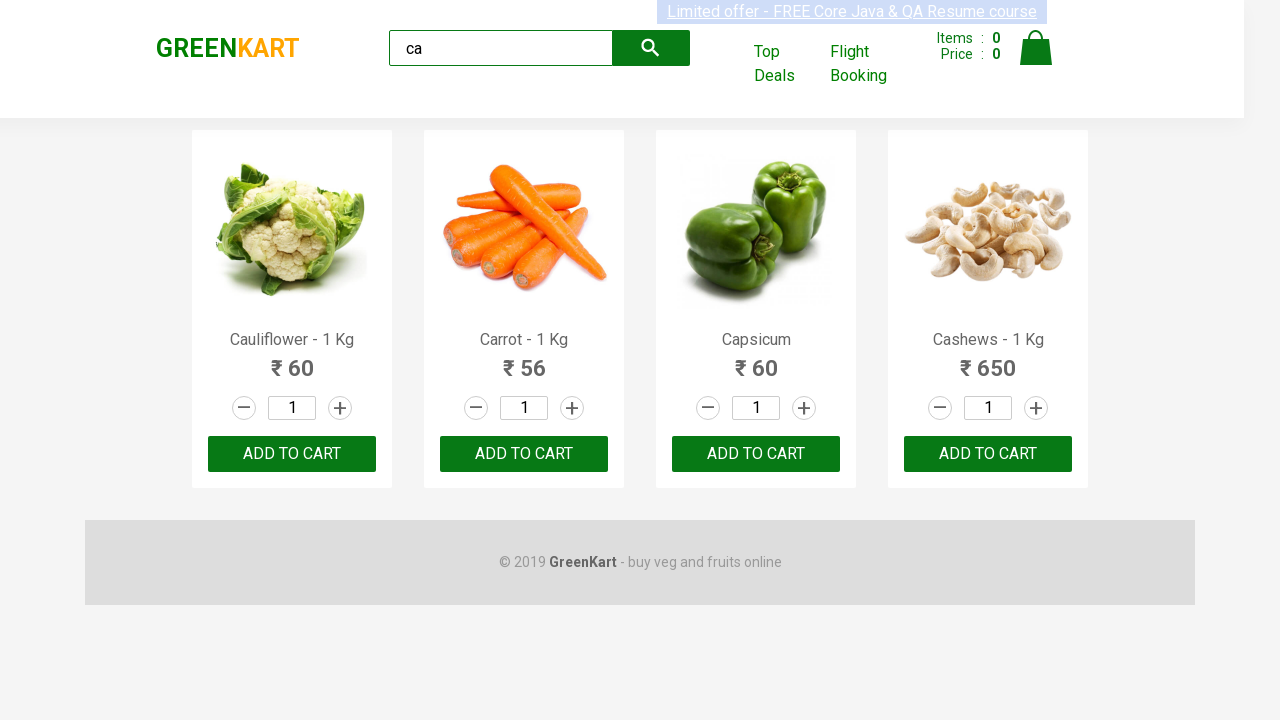

Retrieved product name: 'Carrot - 1 Kg'
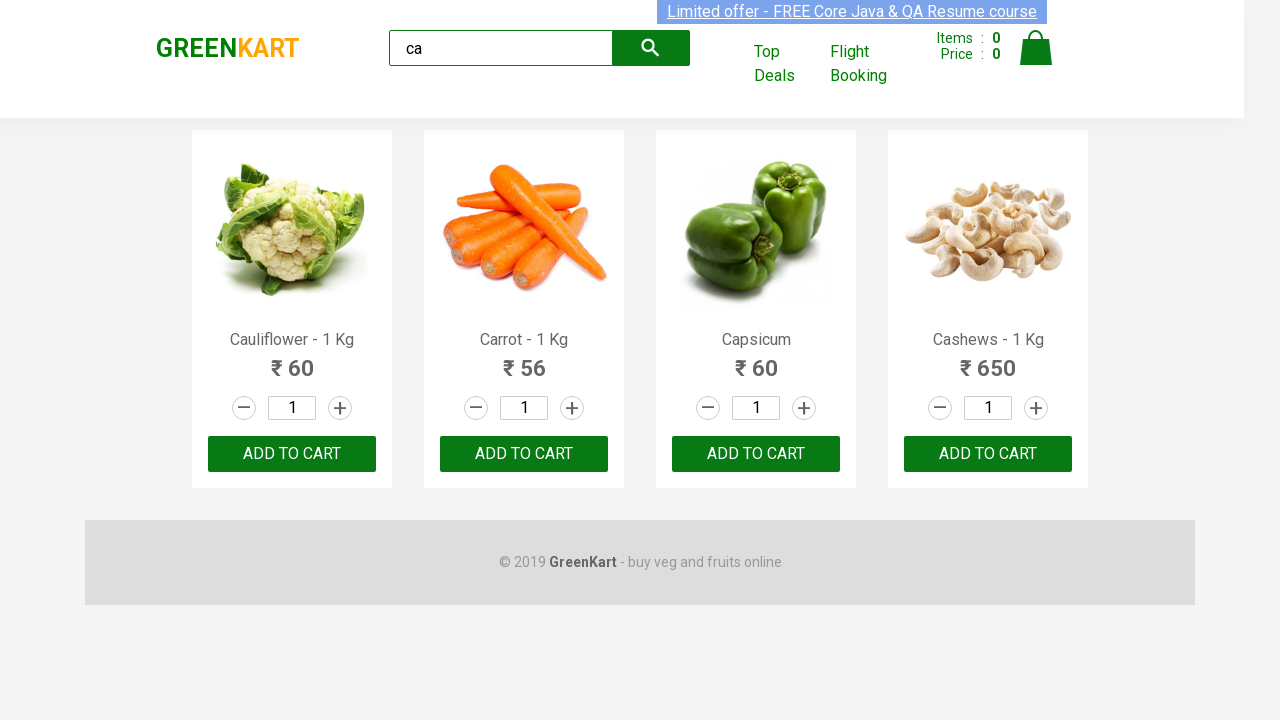

Retrieved product name: 'Capsicum'
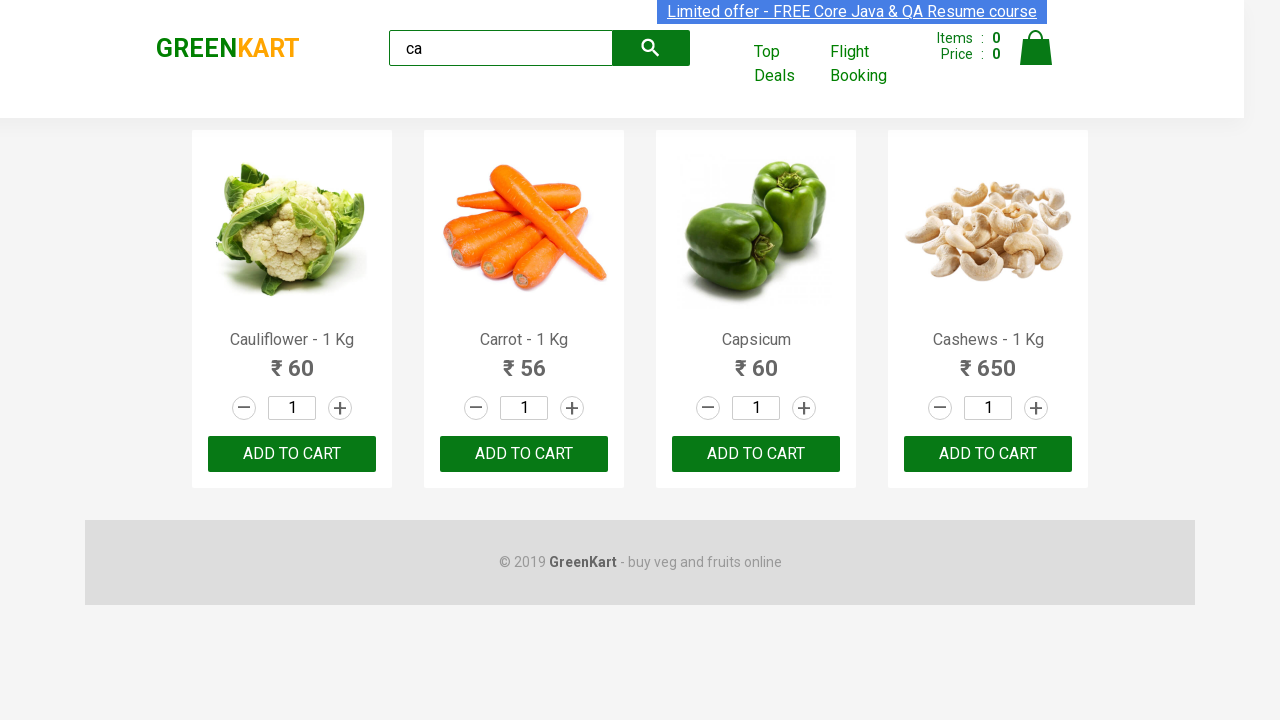

Retrieved product name: 'Cashews - 1 Kg'
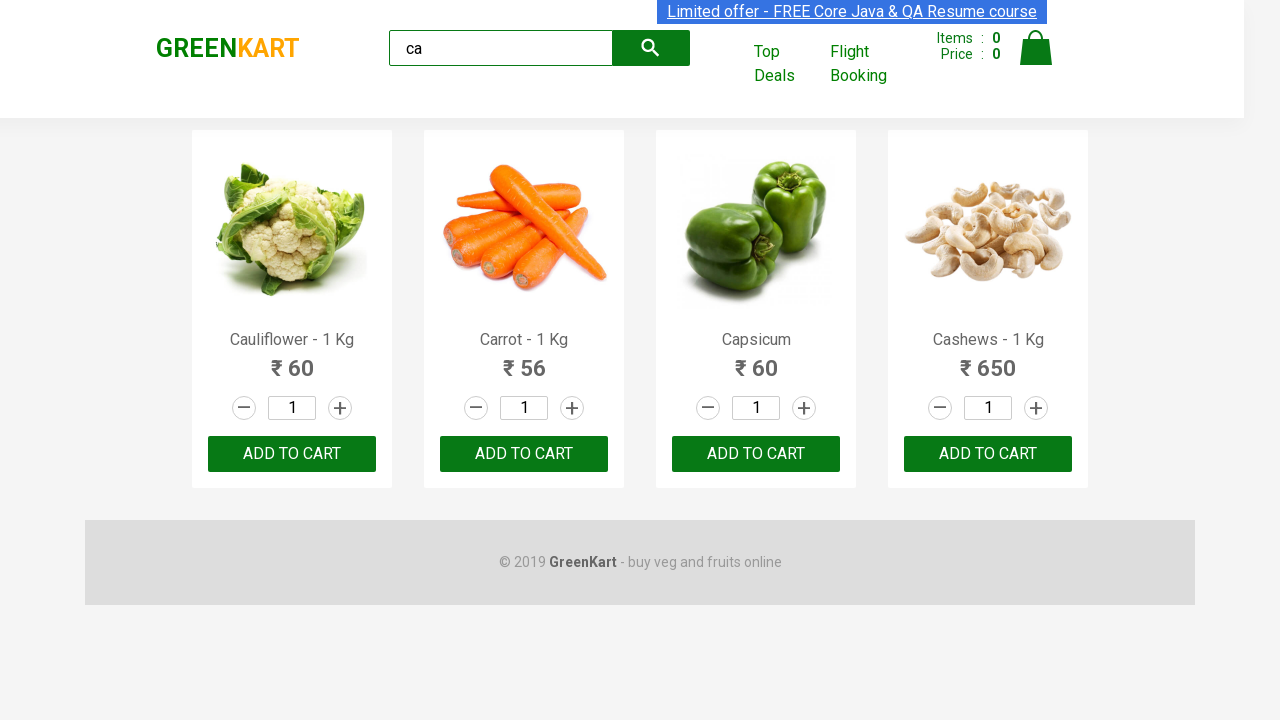

Clicked 'Add to Cart' button for Cashews product at (988, 454) on .products .product >> nth=3 >> button
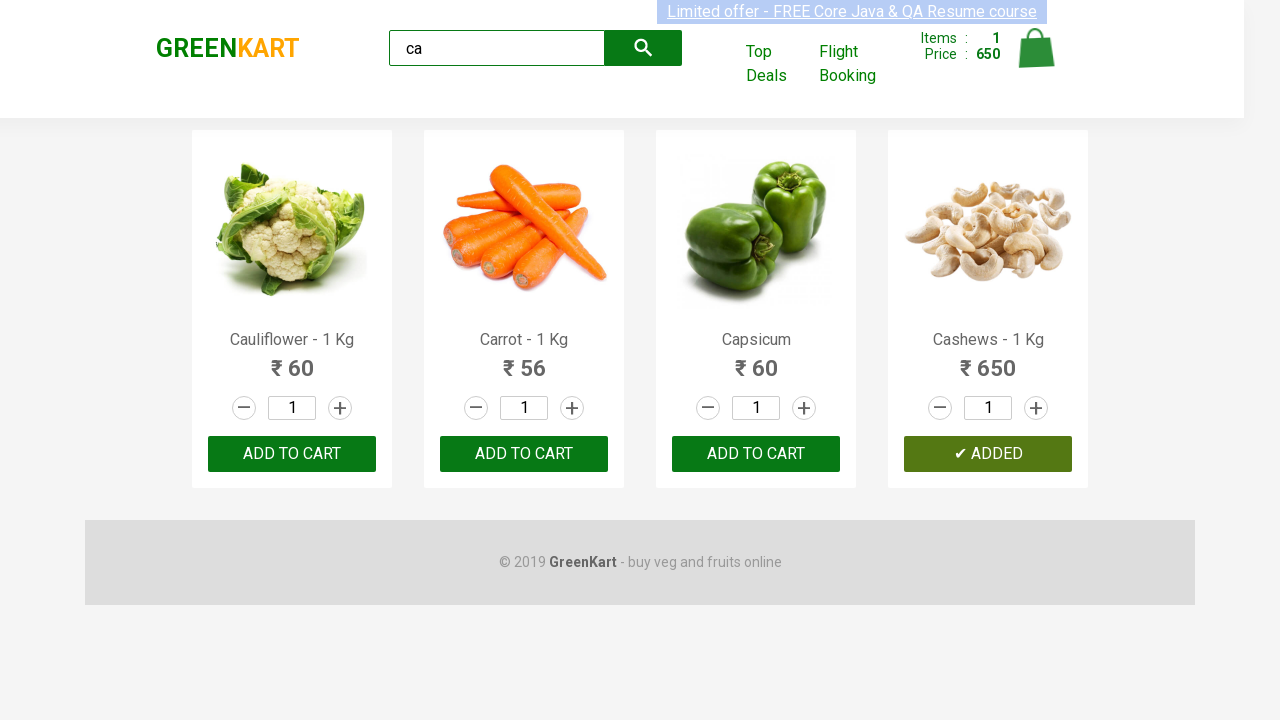

Clicked cart icon to view cart at (1036, 48) on .cart-icon > img
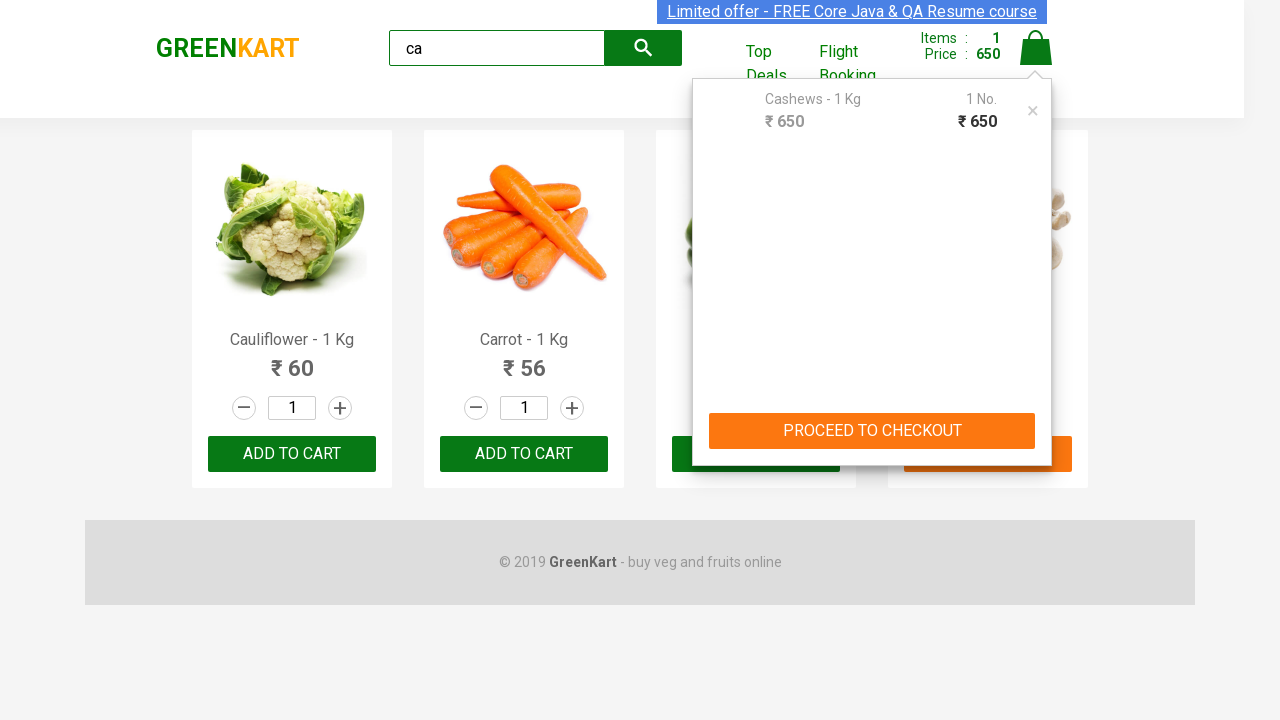

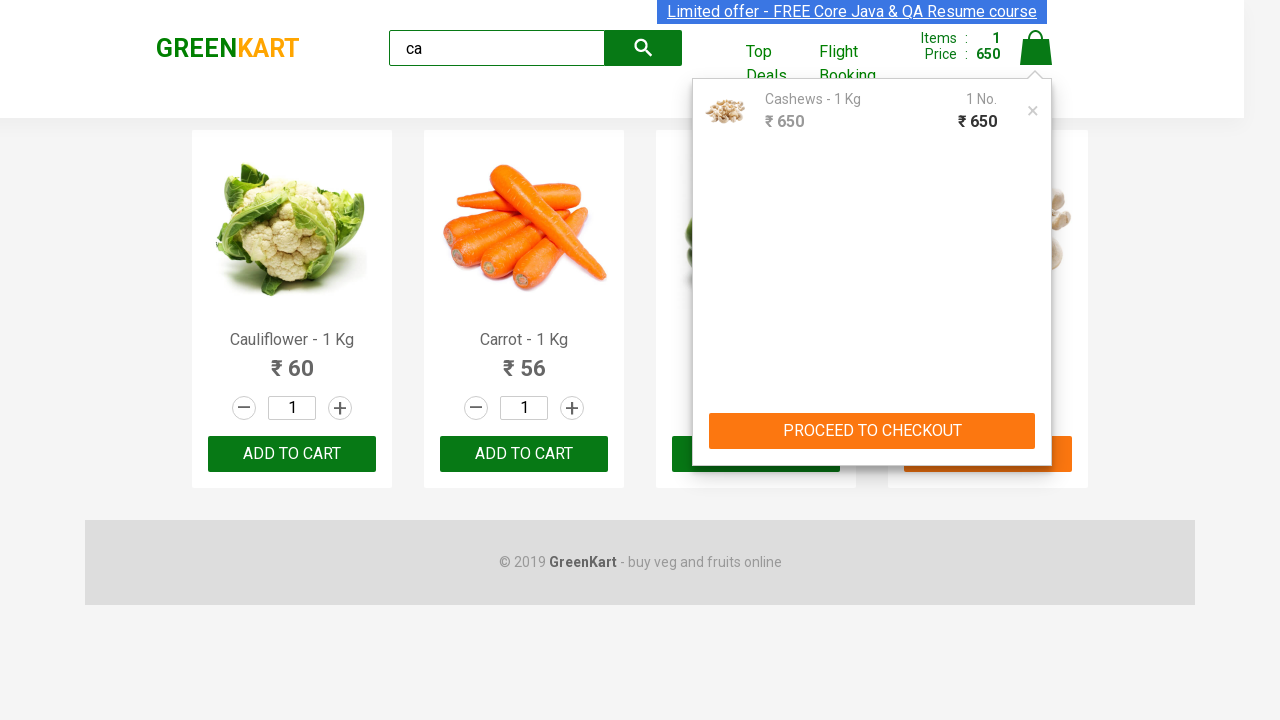